Tests confirm dialog dismissal by filling a name, triggering confirm dialog, and dismissing it.

Starting URL: https://rahulshettyacademy.com/AutomationPractice/

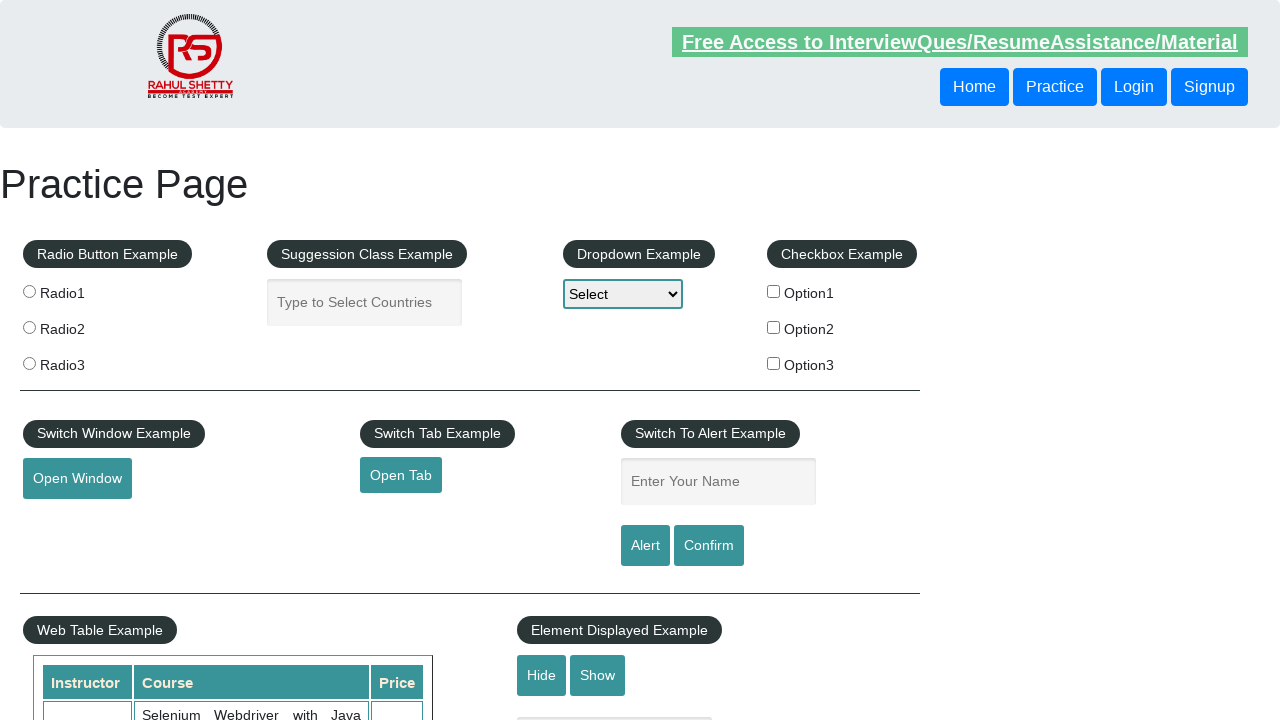

Filled name field with 'John Doe' on #name
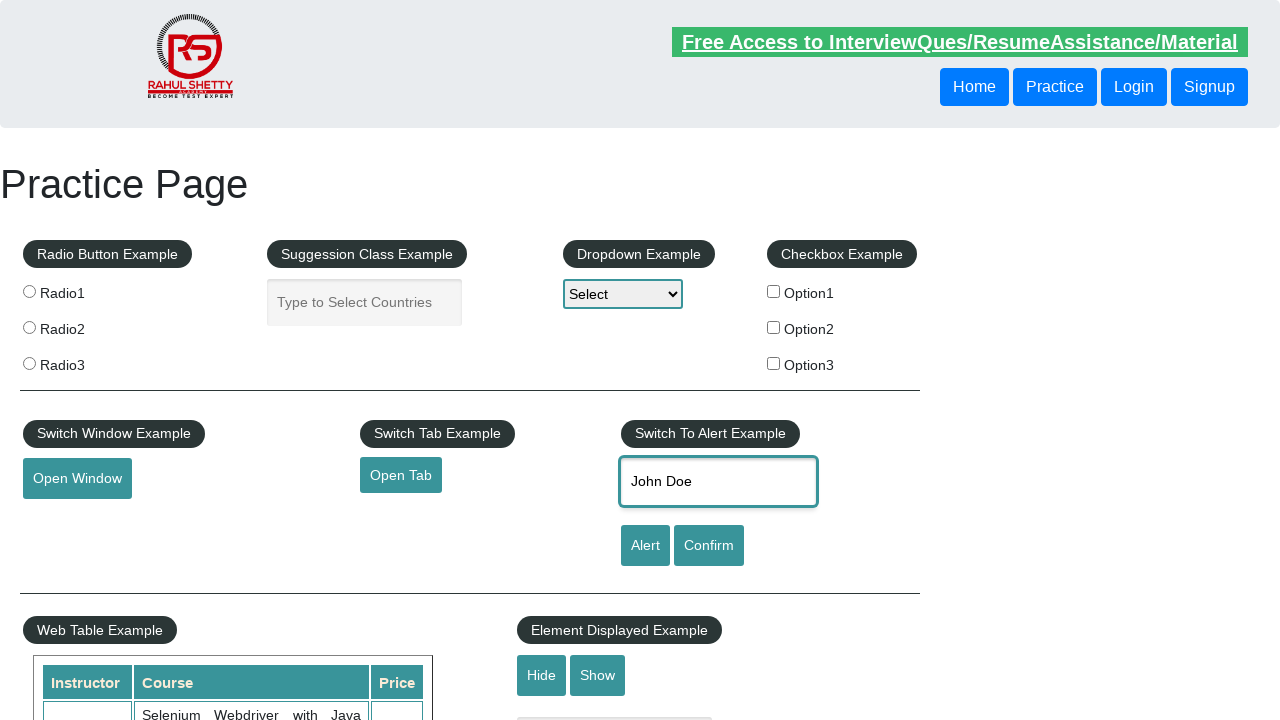

Set up dialog handler to dismiss confirm alerts
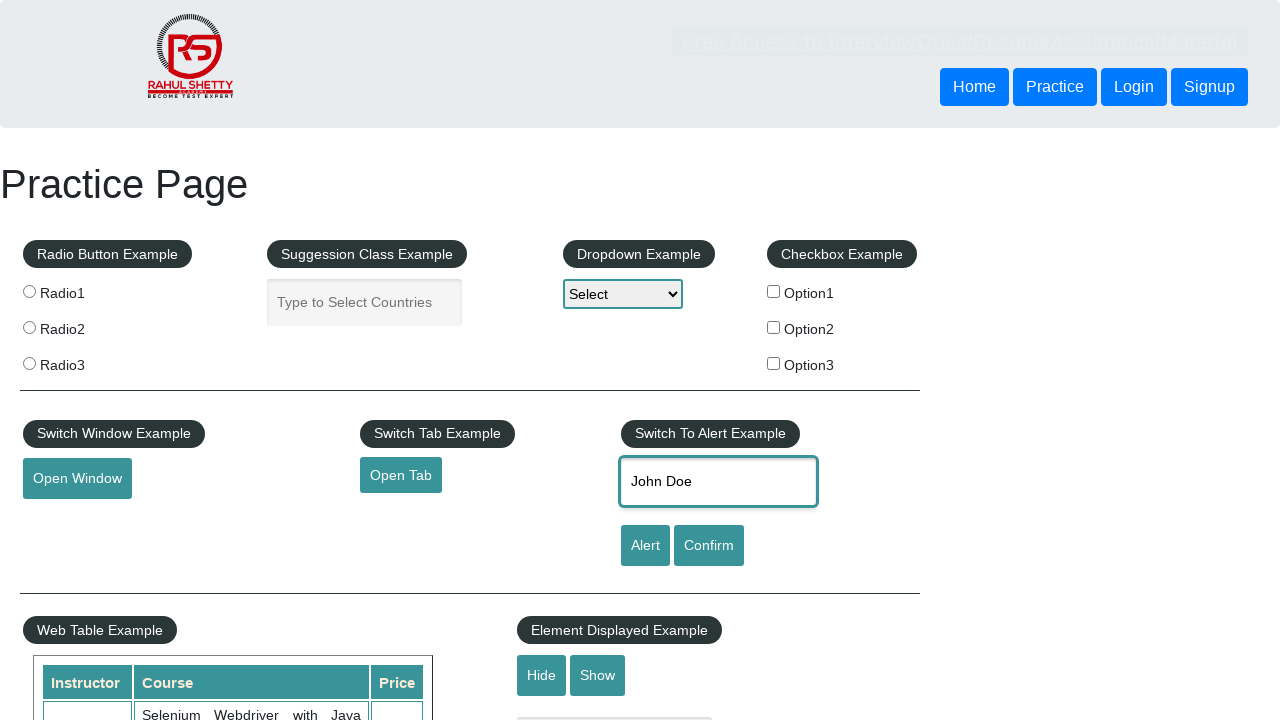

Clicked confirm button to trigger confirm dialog at (709, 546) on #confirmbtn
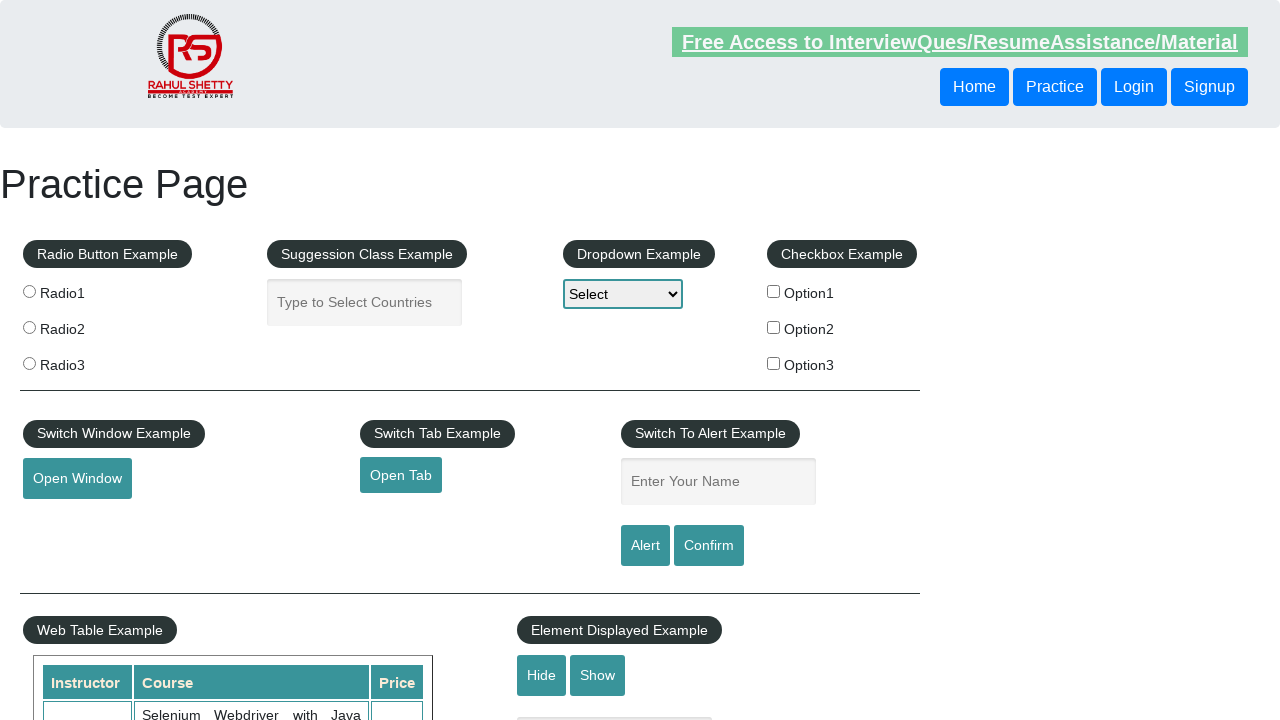

Waited for confirm dialog to be processed and dismissed
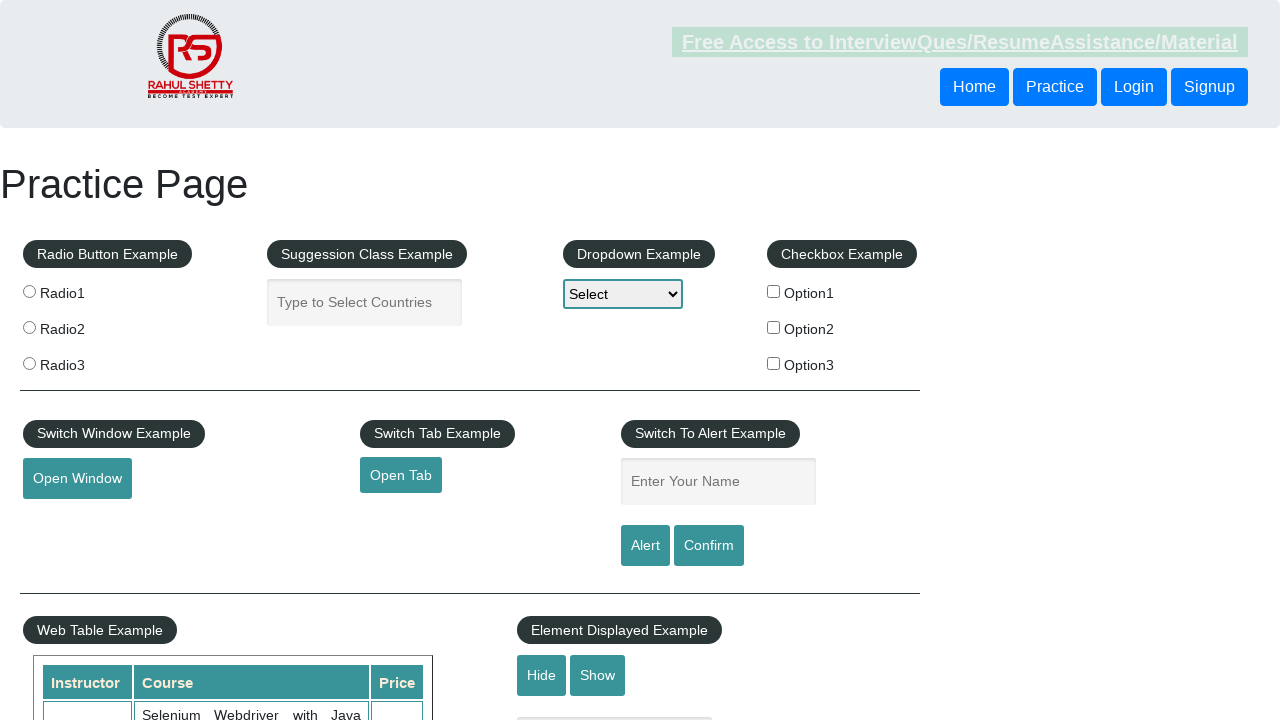

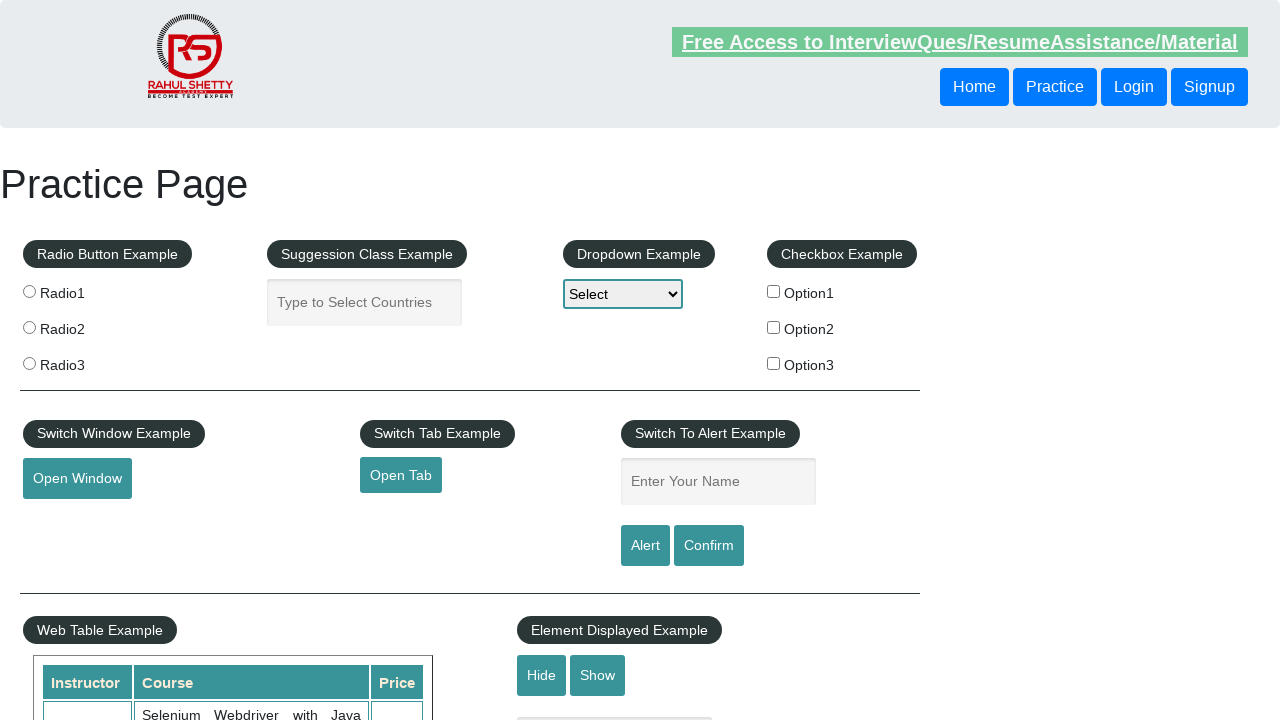